Tests JavaScript prompt alert functionality by switching to iframe, triggering a prompt, entering text, and verifying the text appears on the page

Starting URL: https://www.w3schools.com/js/tryit.asp?filename=tryjs_prompt

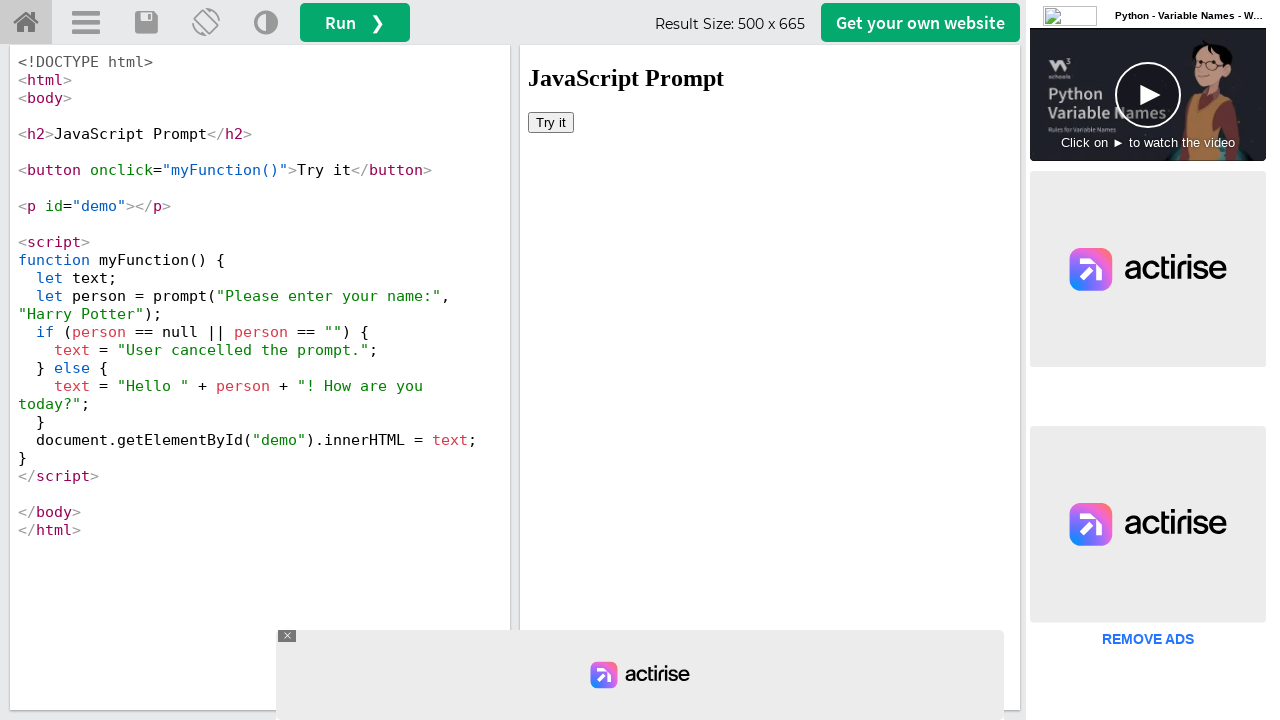

Switched to iframe containing the demo
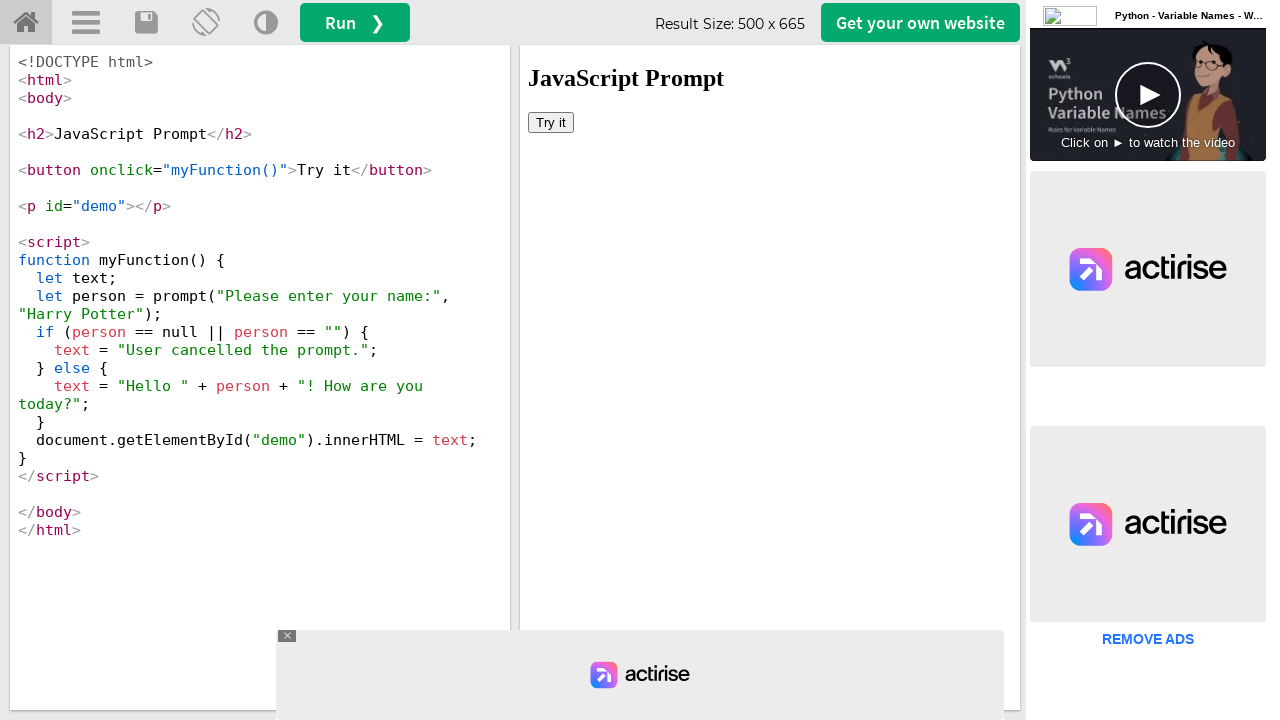

Clicked 'Try it' button to trigger prompt dialog at (551, 122) on xpath=//button[text()='Try it']
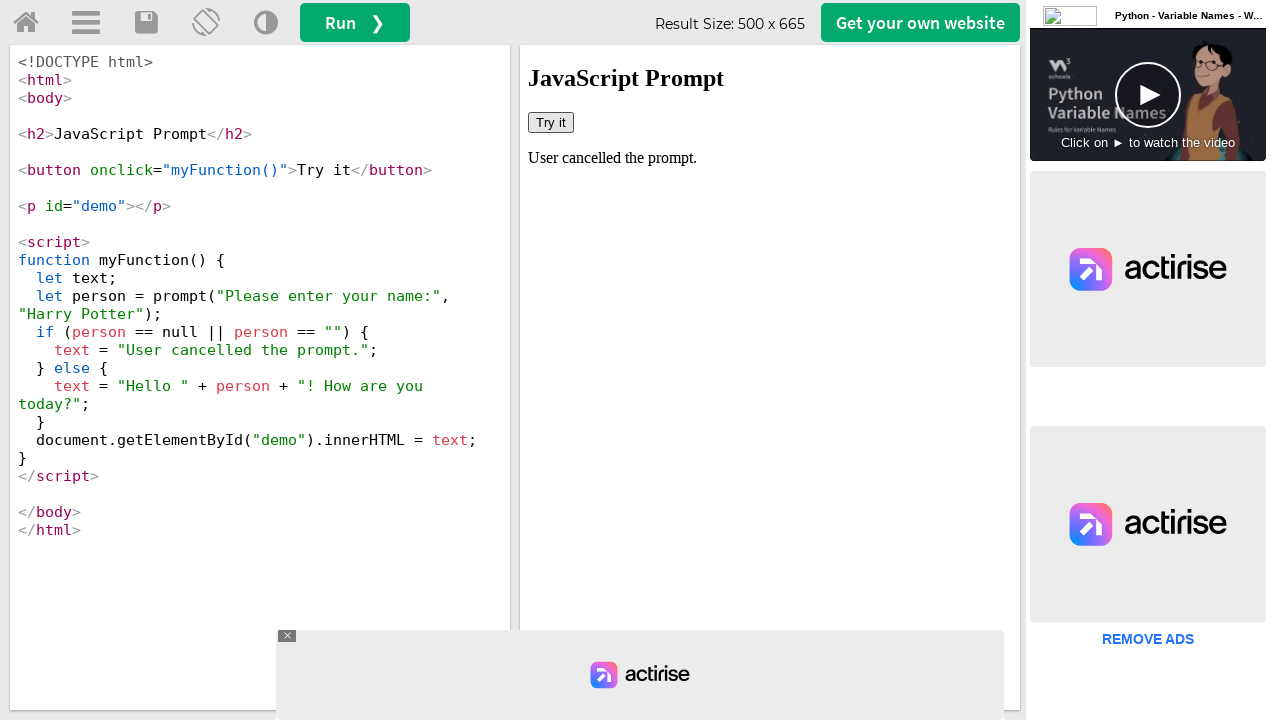

Set up dialog handler to accept prompt with text 'koushik'
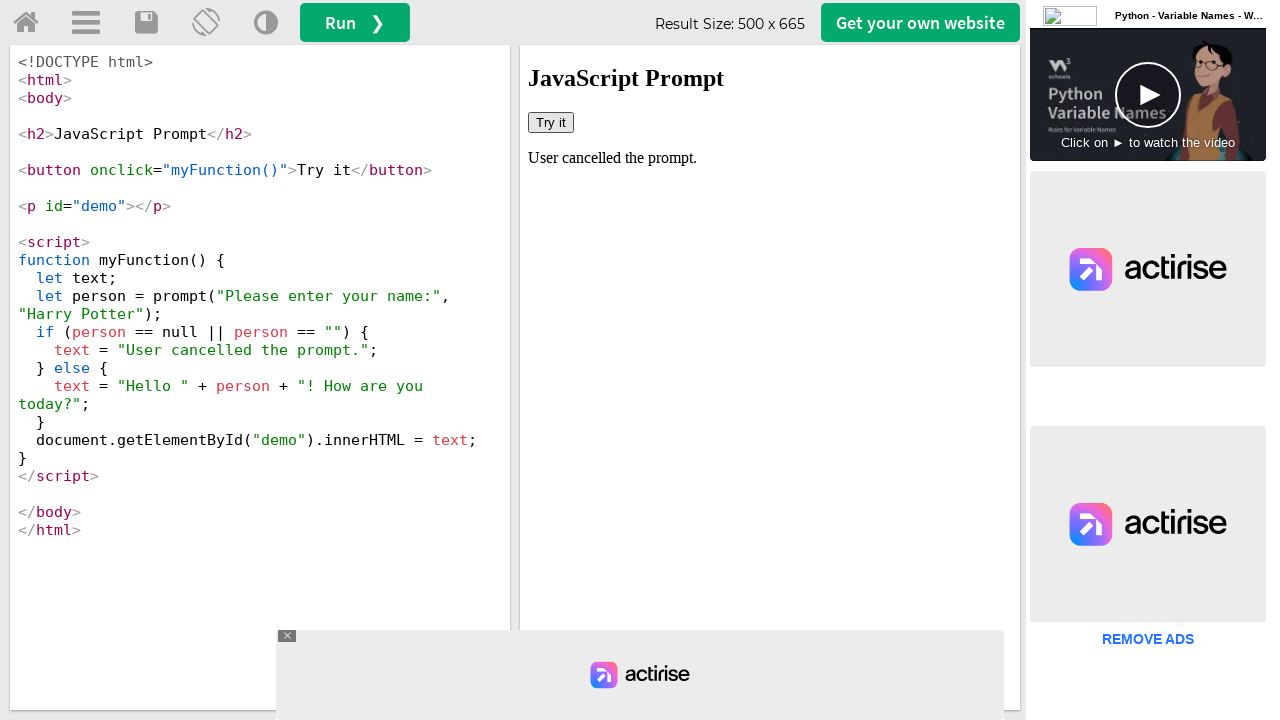

Waited for demo element to appear
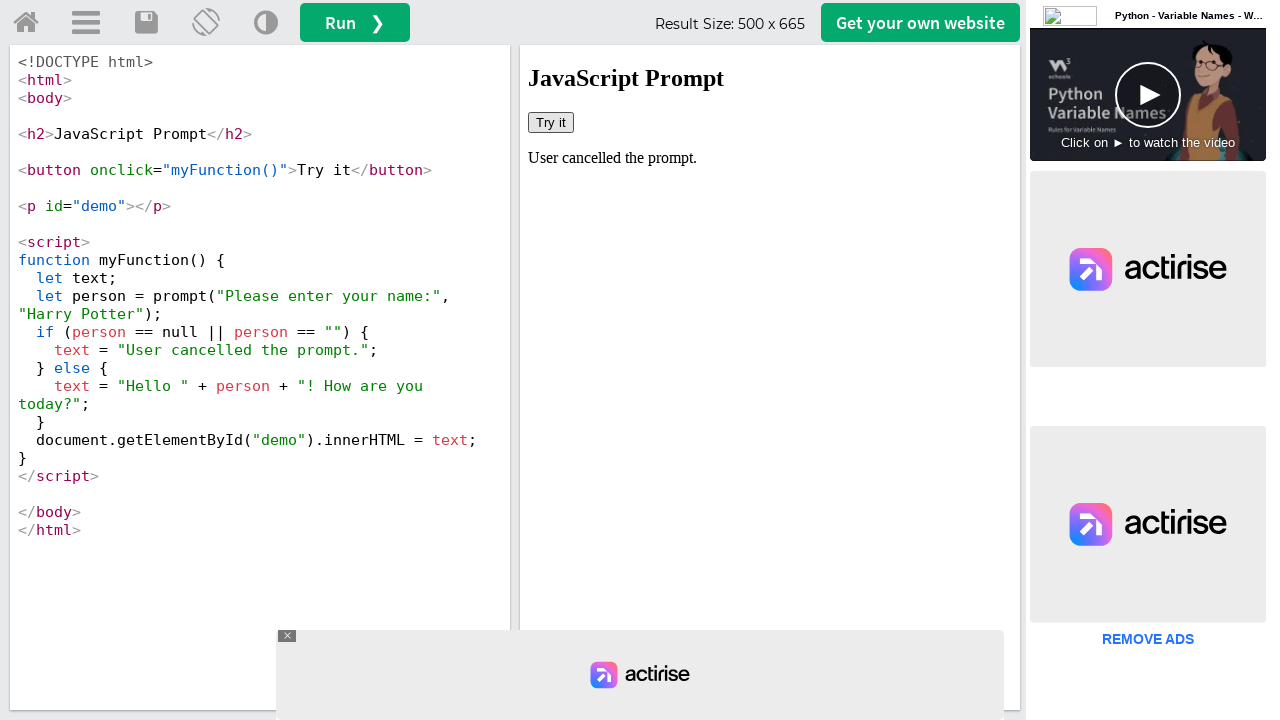

Retrieved text content from demo element
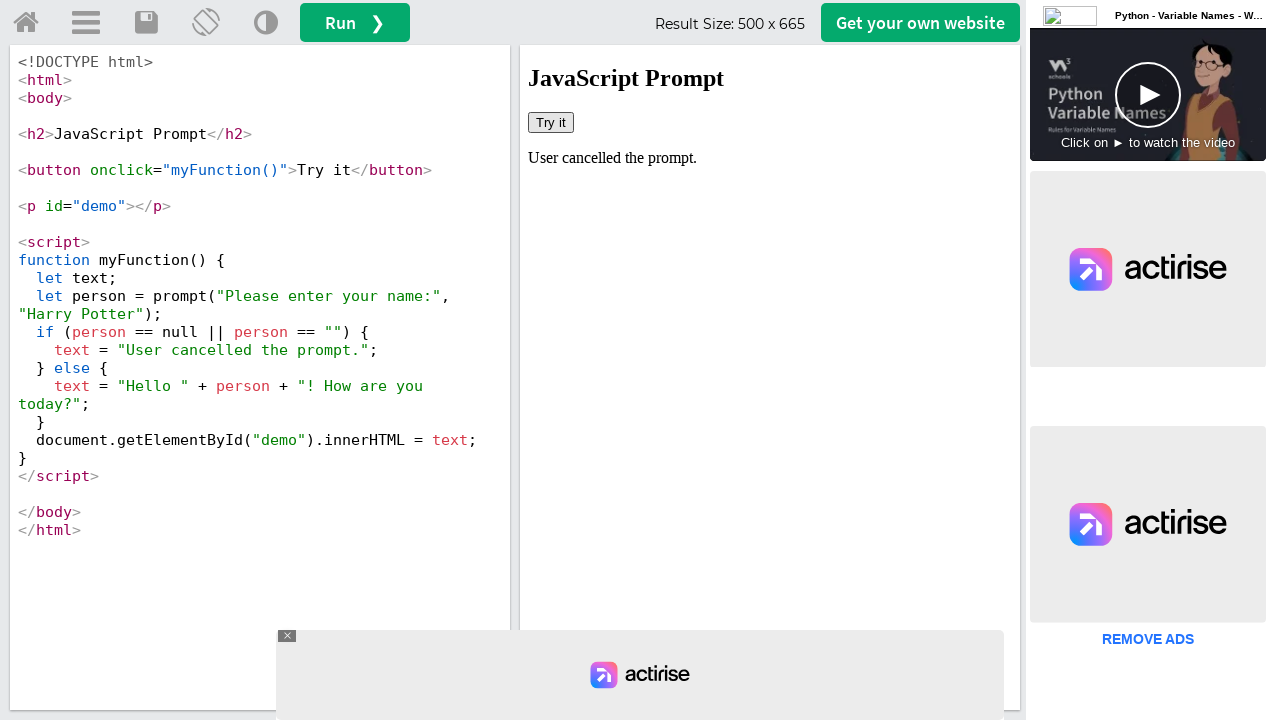

Test case failed - 'koushik' not found in demo text
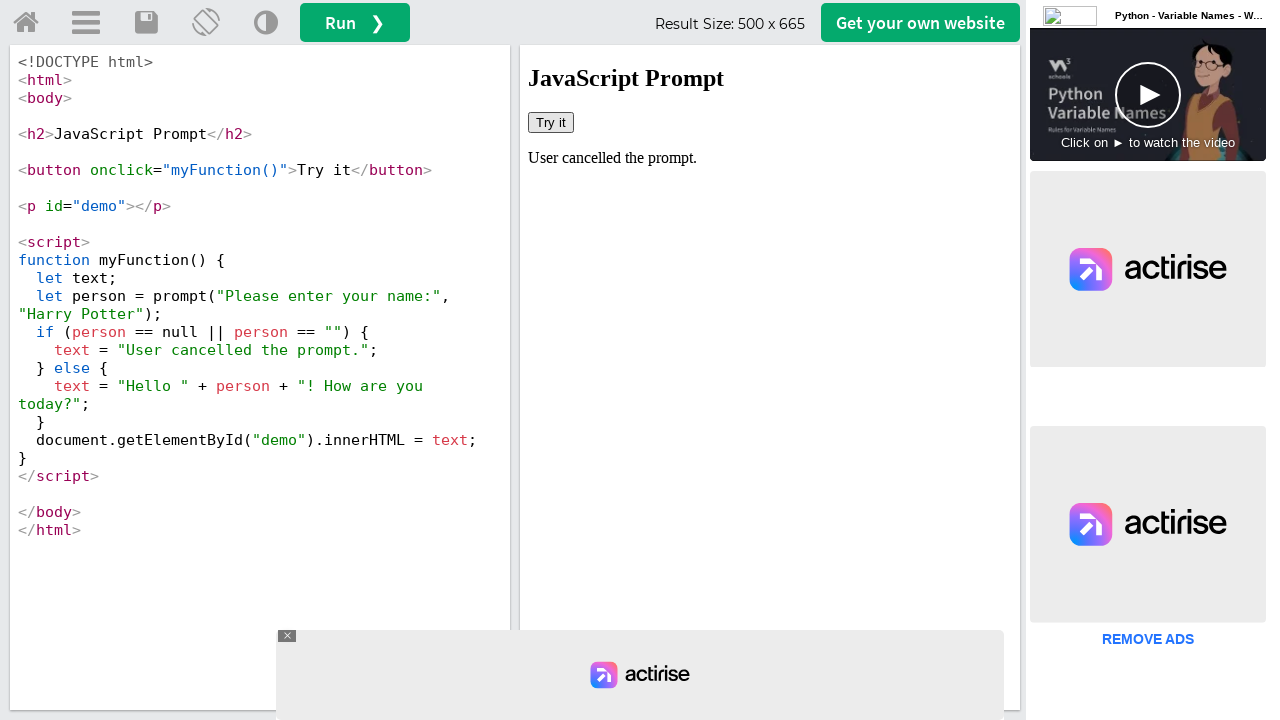

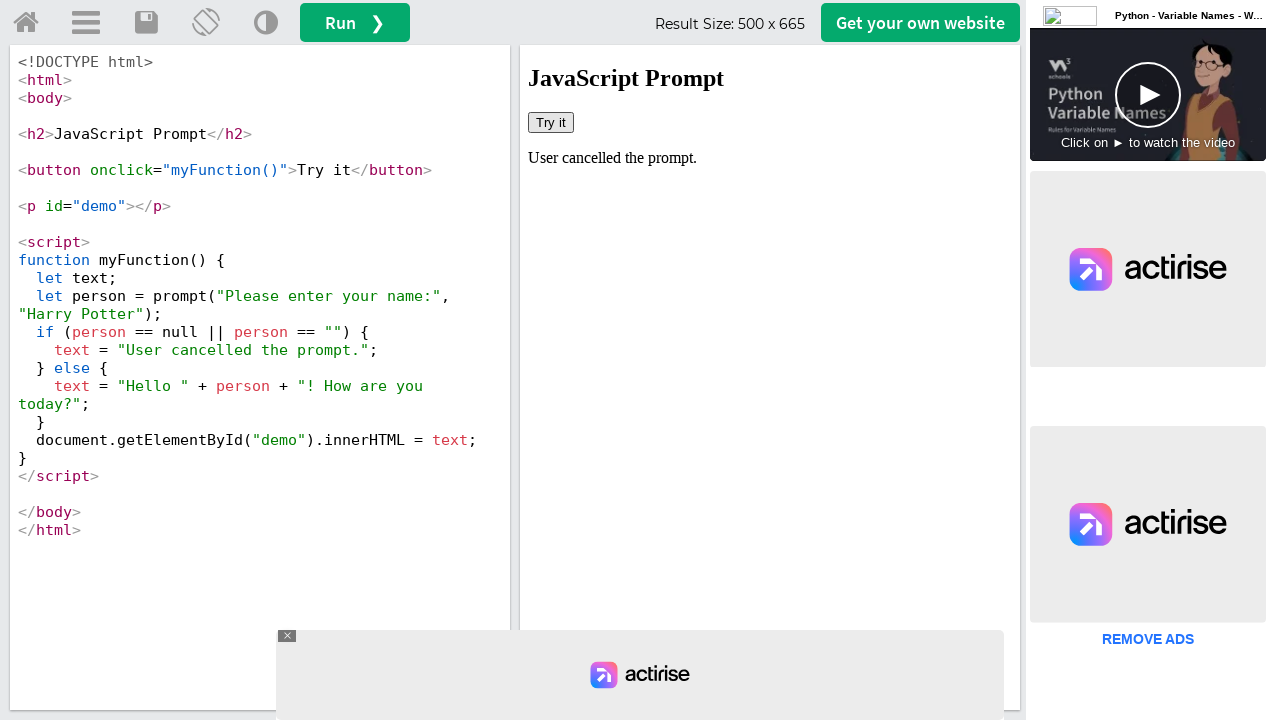